Tests iframe and alert handling by switching to an iframe, clicking a button to trigger a confirmation alert, and dismissing it

Starting URL: https://www.w3schools.com/js/tryit.asp?filename=tryjs_confirm

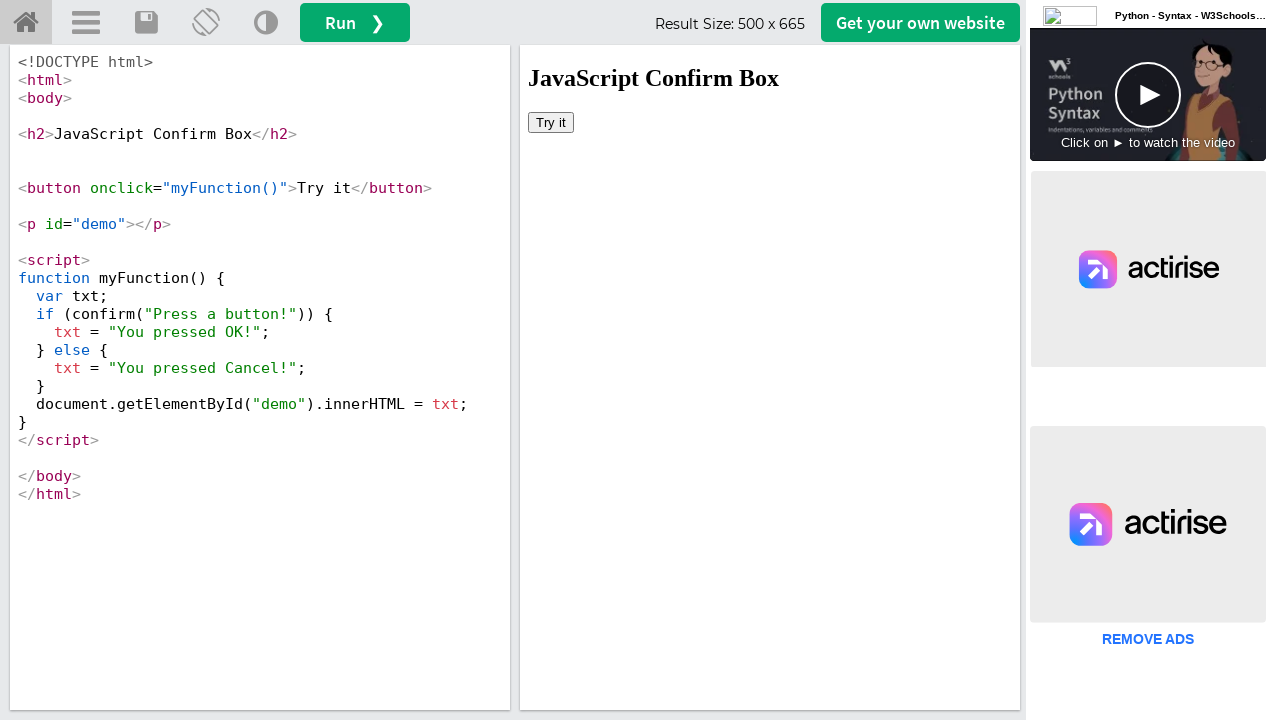

Located iframe element with name 'iframeResult'
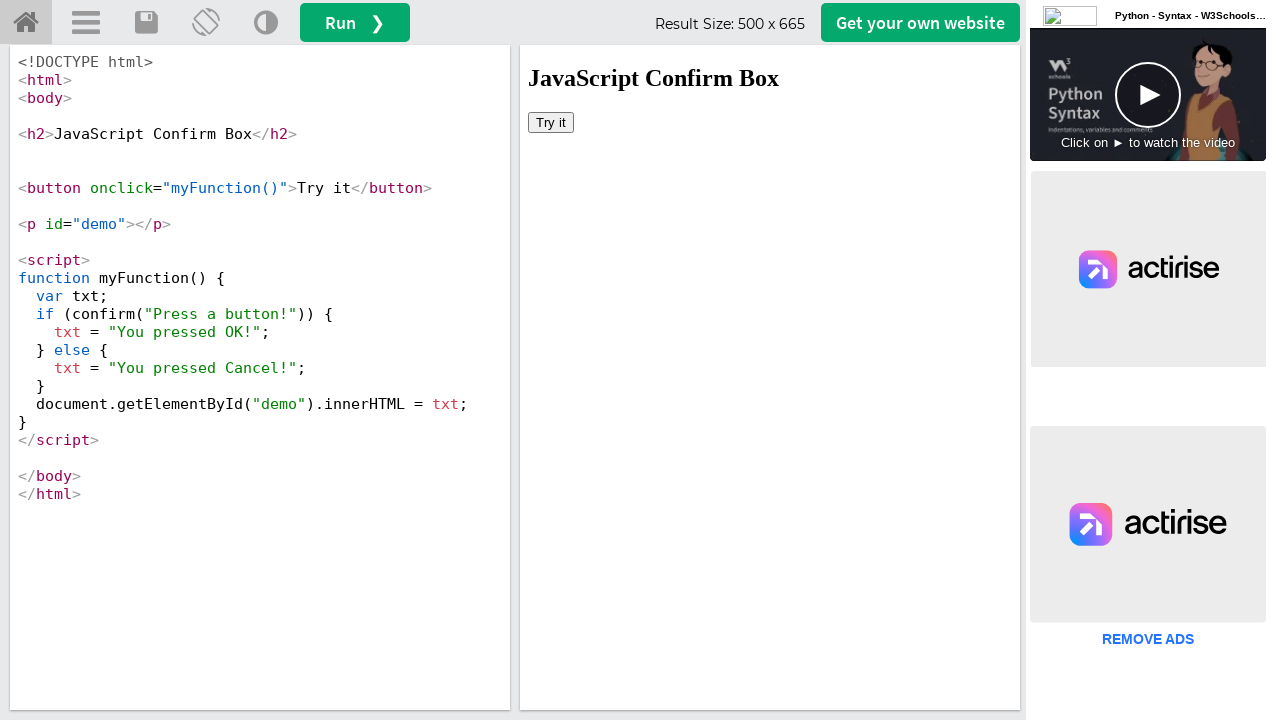

Clicked 'Try it' button inside iframe to trigger confirmation alert at (551, 122) on iframe[name='iframeResult'] >> internal:control=enter-frame >> button:text('Try 
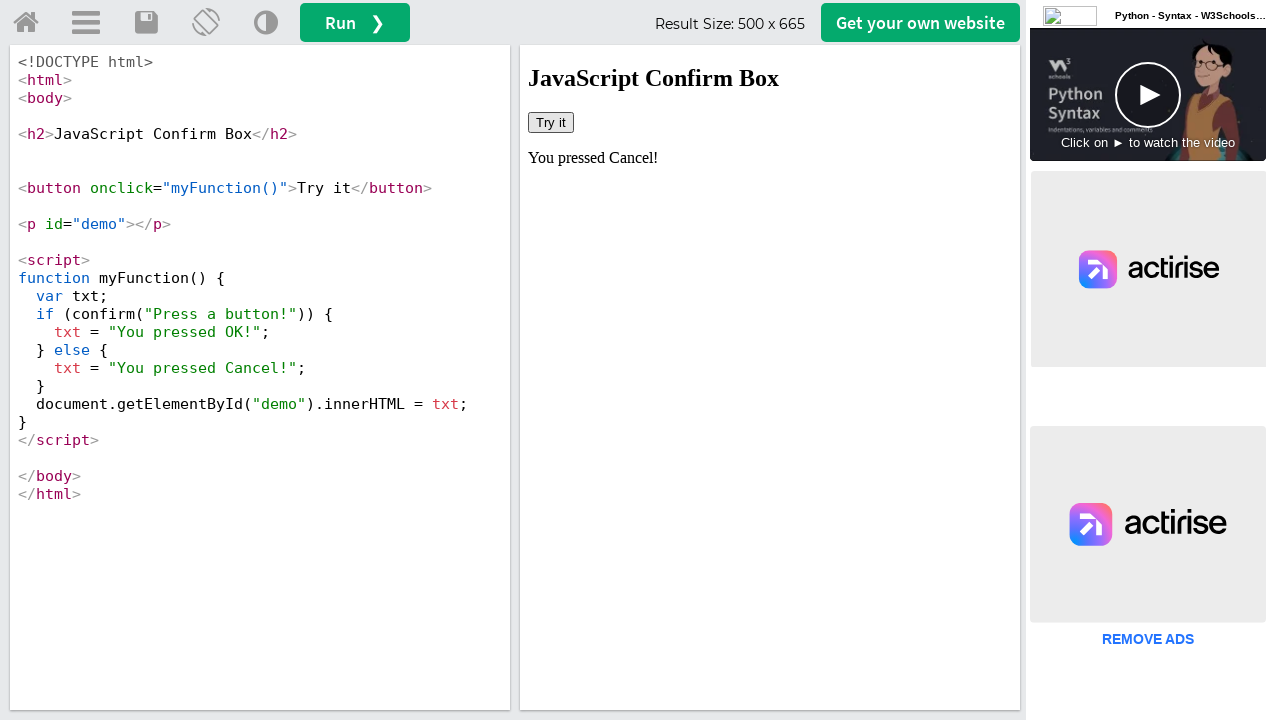

Set up dialog handler to dismiss confirmation alert
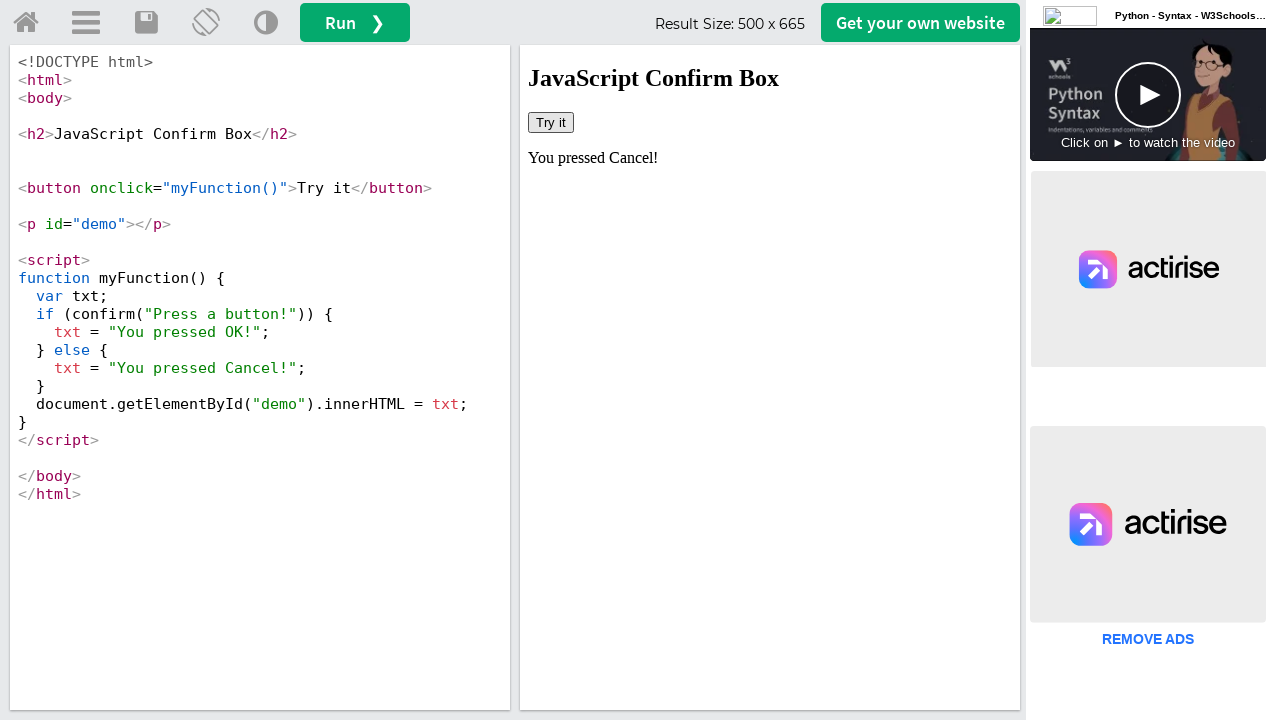

Retrieved result text from #demo element after dismissing alert
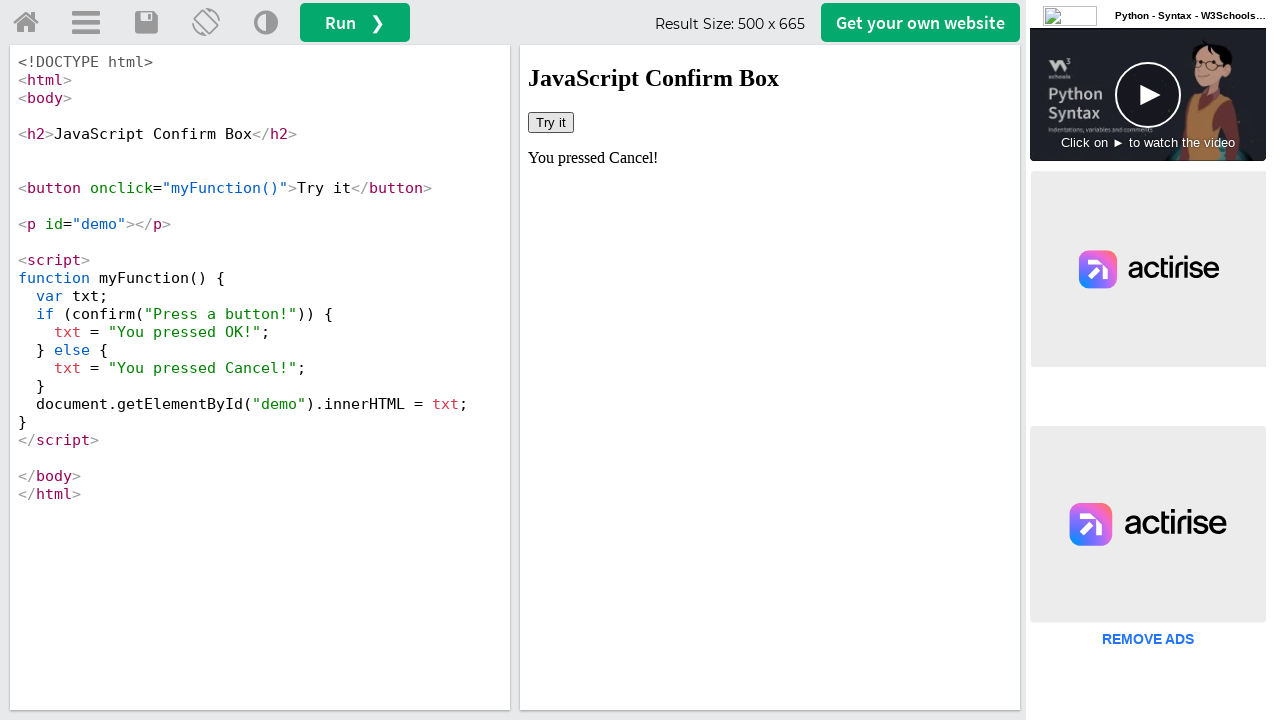

Printed result text: You pressed Cancel!
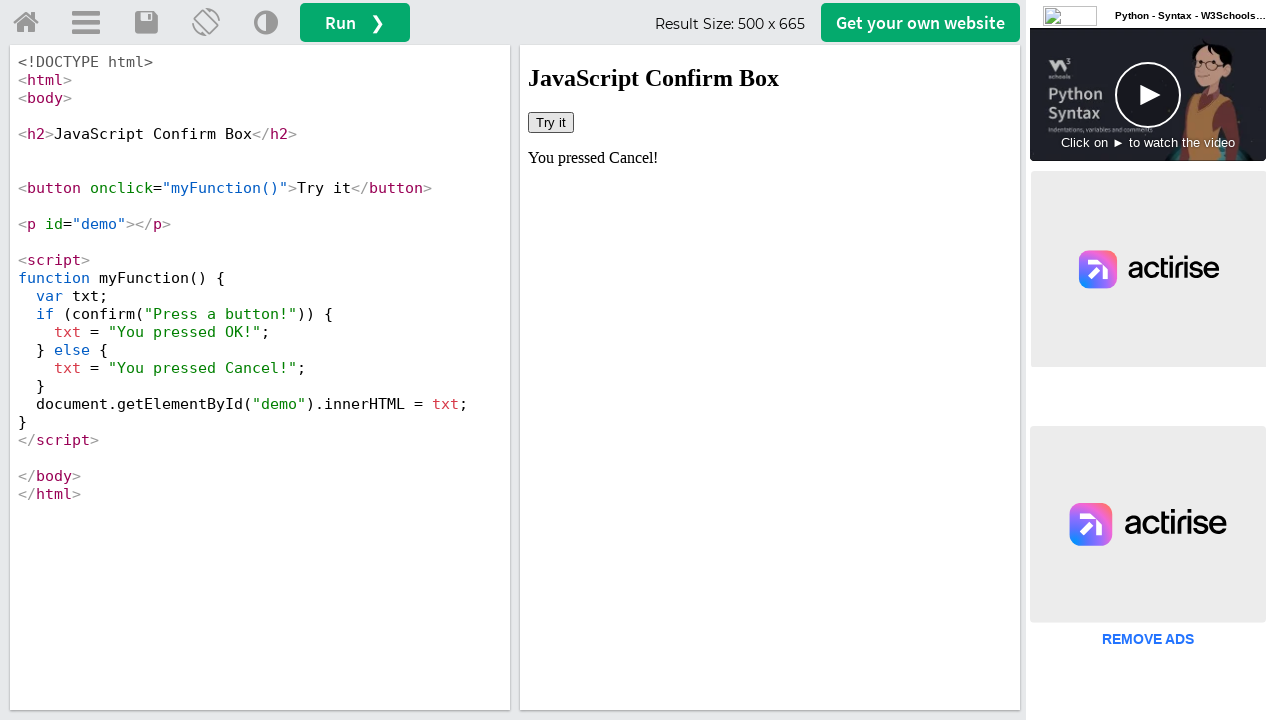

Verified that Cancel was clicked in the alert
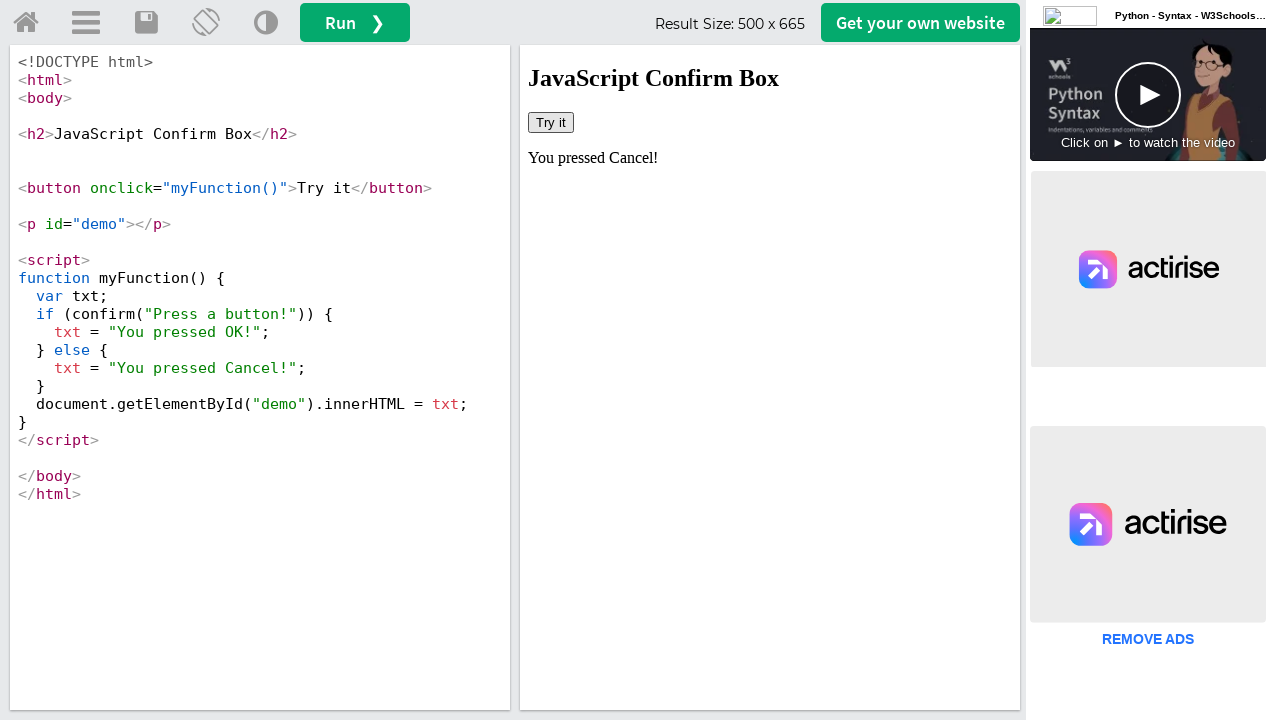

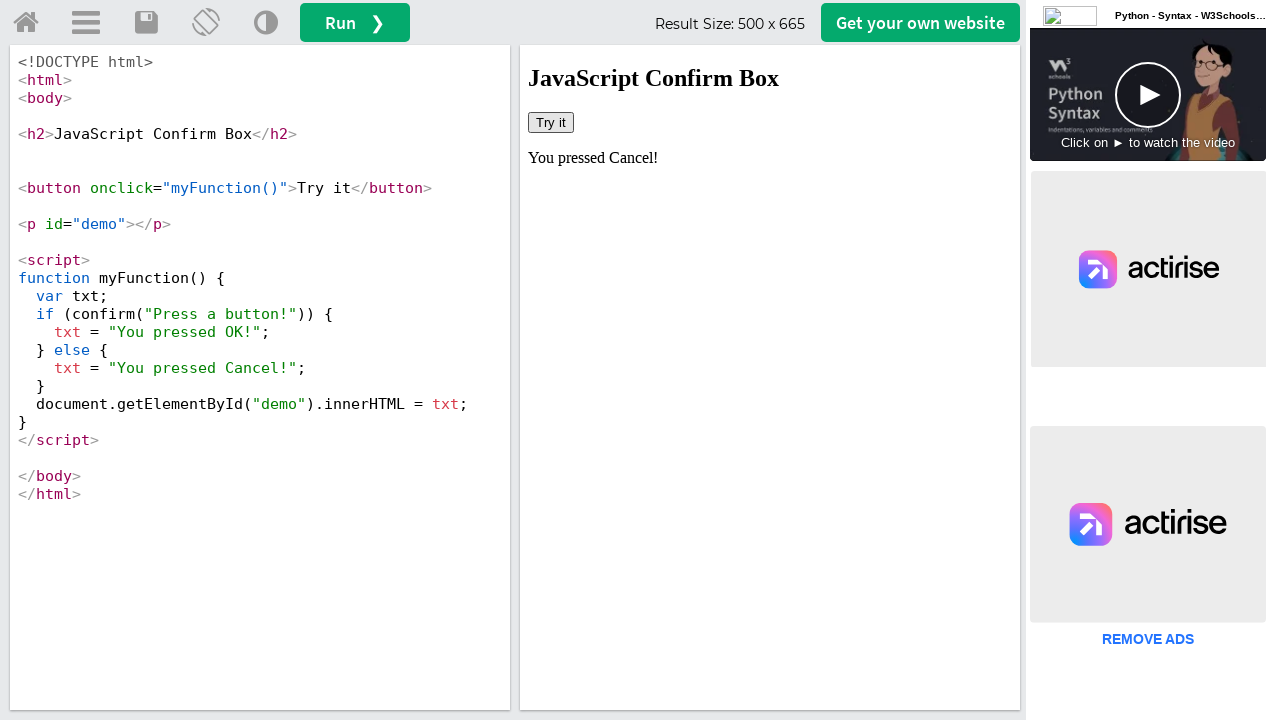